Navigates to Flipkart homepage and validates the page title contains expected text

Starting URL: https://www.flipkart.com/

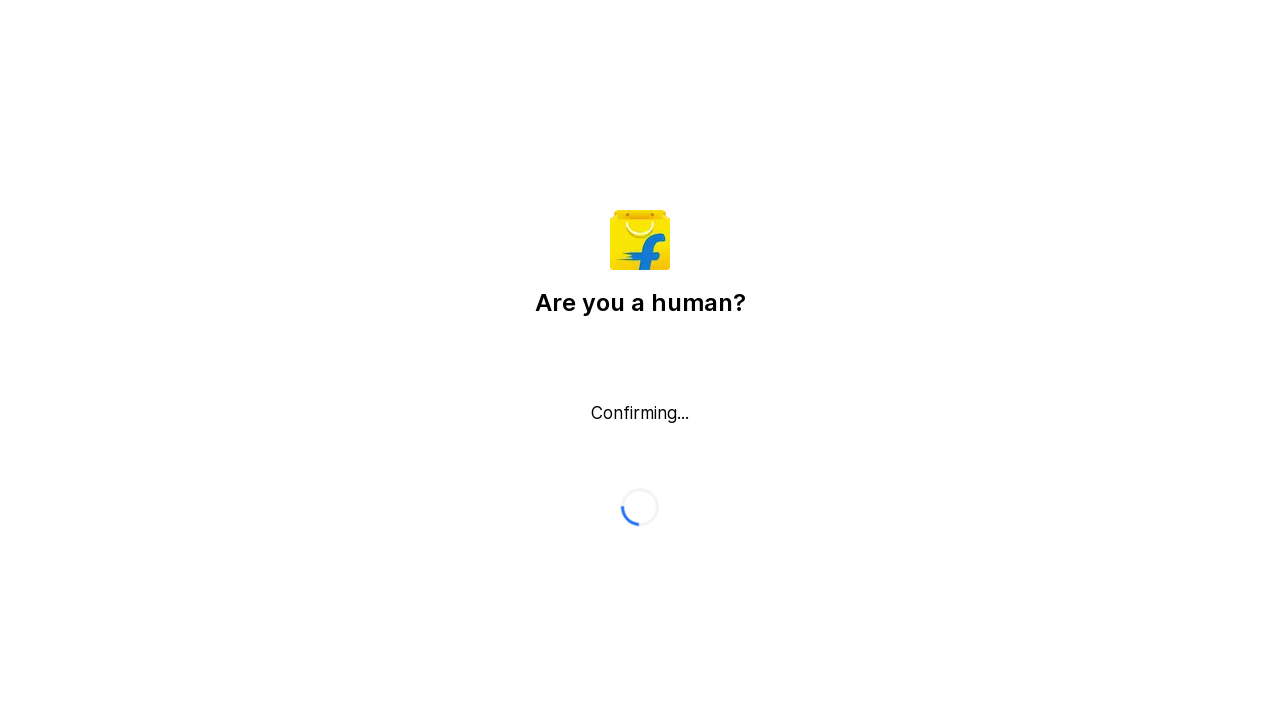

Waited for page to reach domcontentloaded state
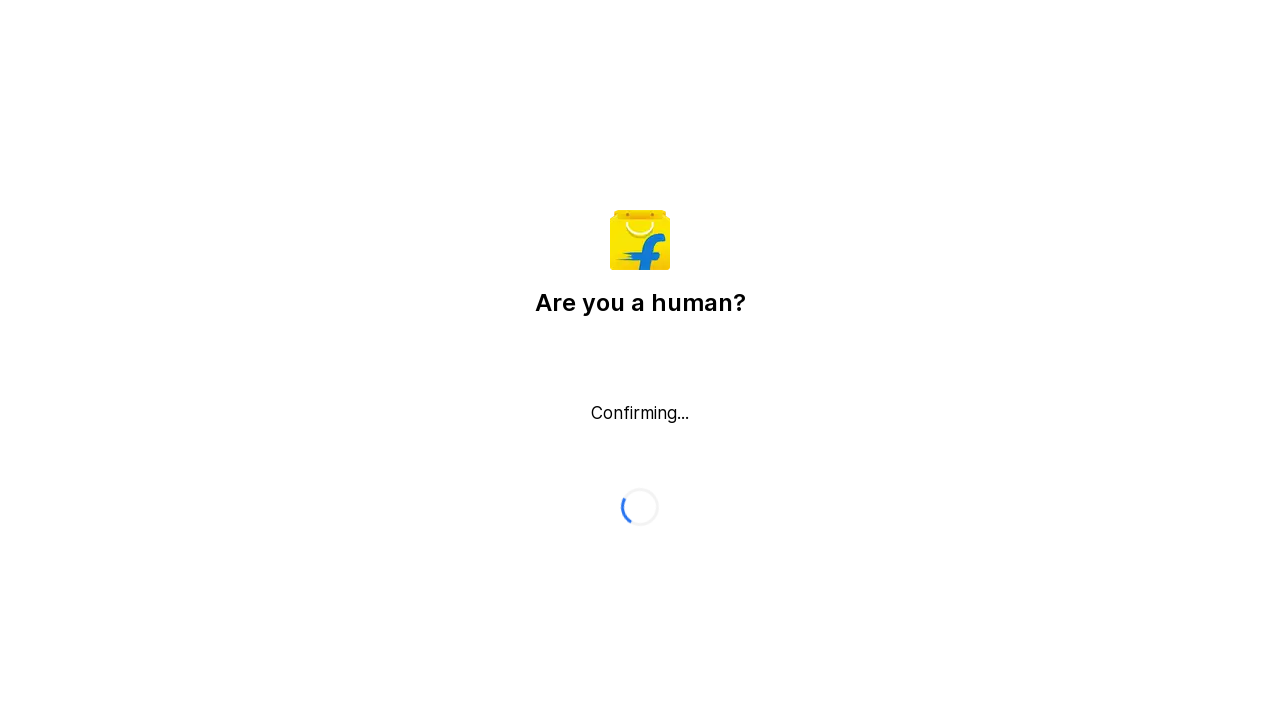

Retrieved page title
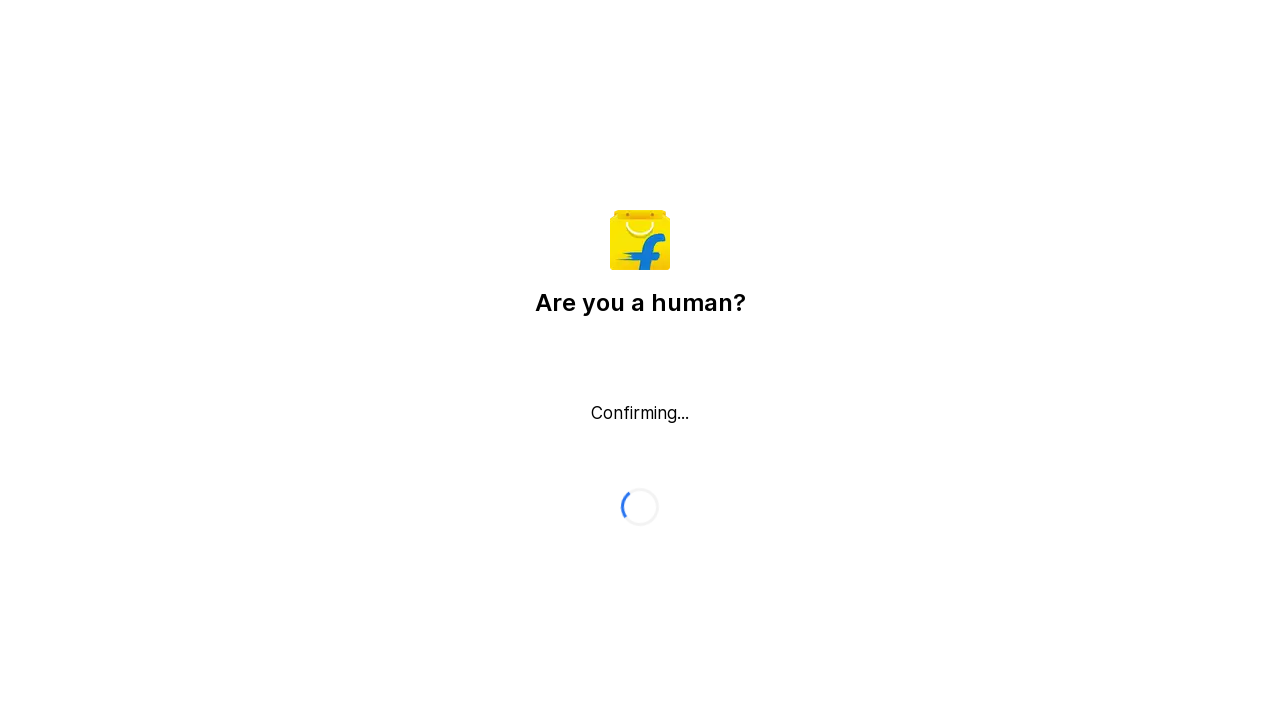

Validated page title contains 'online shopping' or 'flipkart': Flipkart reCAPTCHA
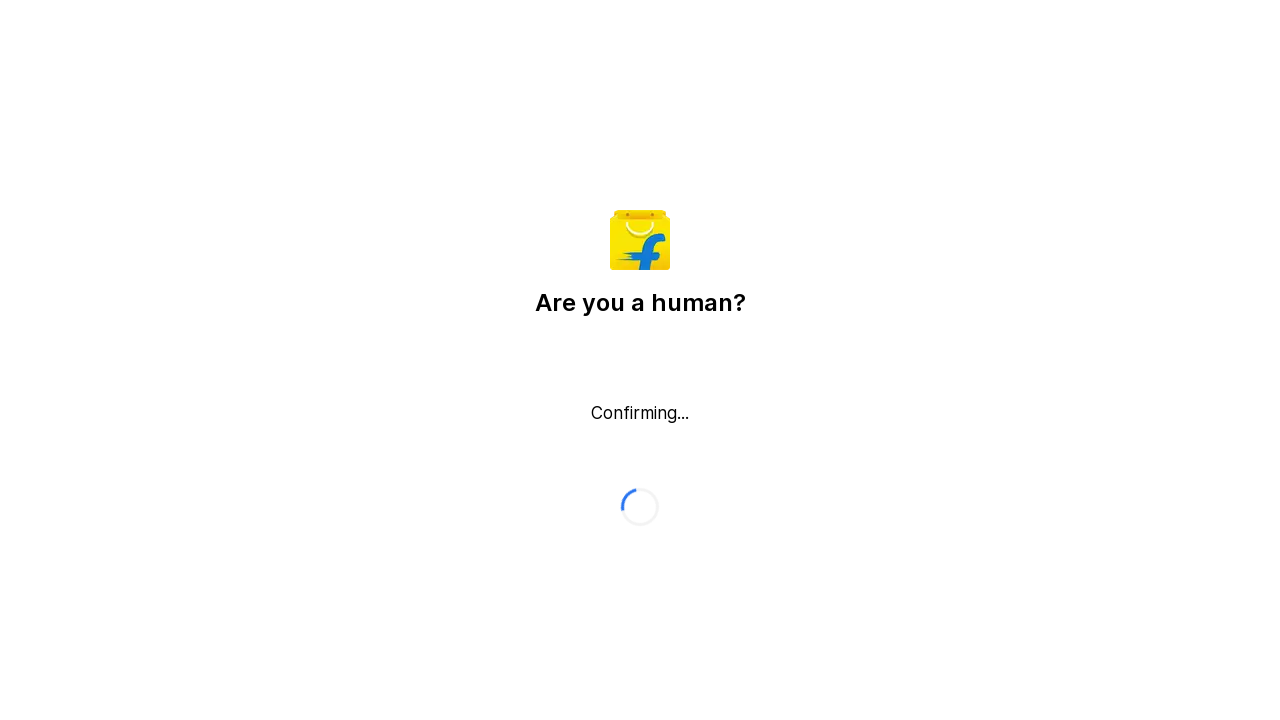

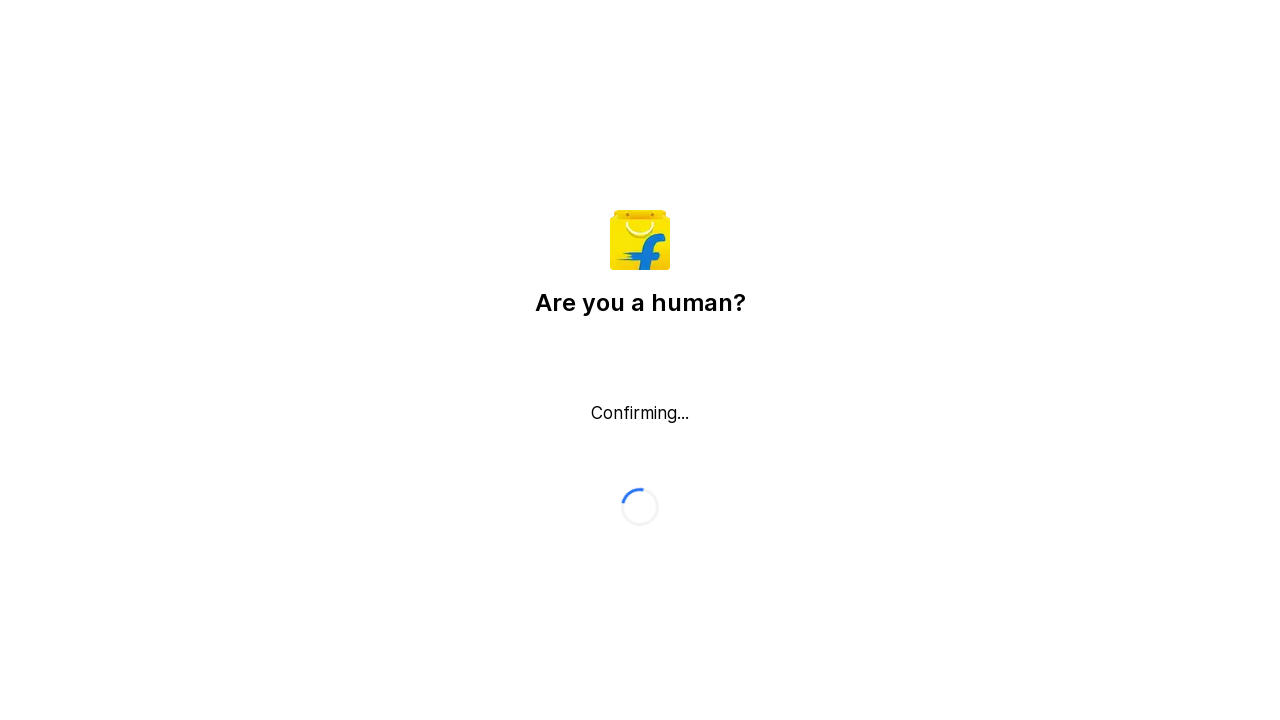